Tests contact form submission with valid data including name, email, phone, and message fields

Starting URL: https://ancabota09.wixsite.com/intern/contact

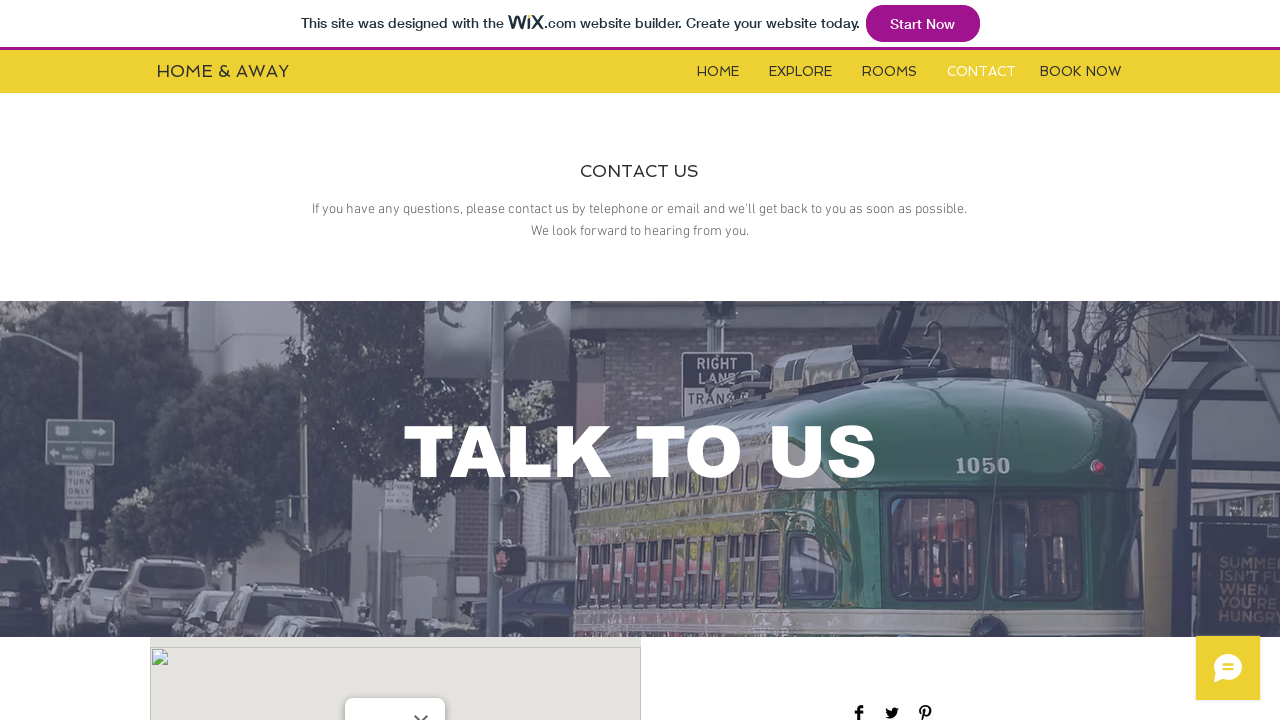

Scrolled down 350px to form area
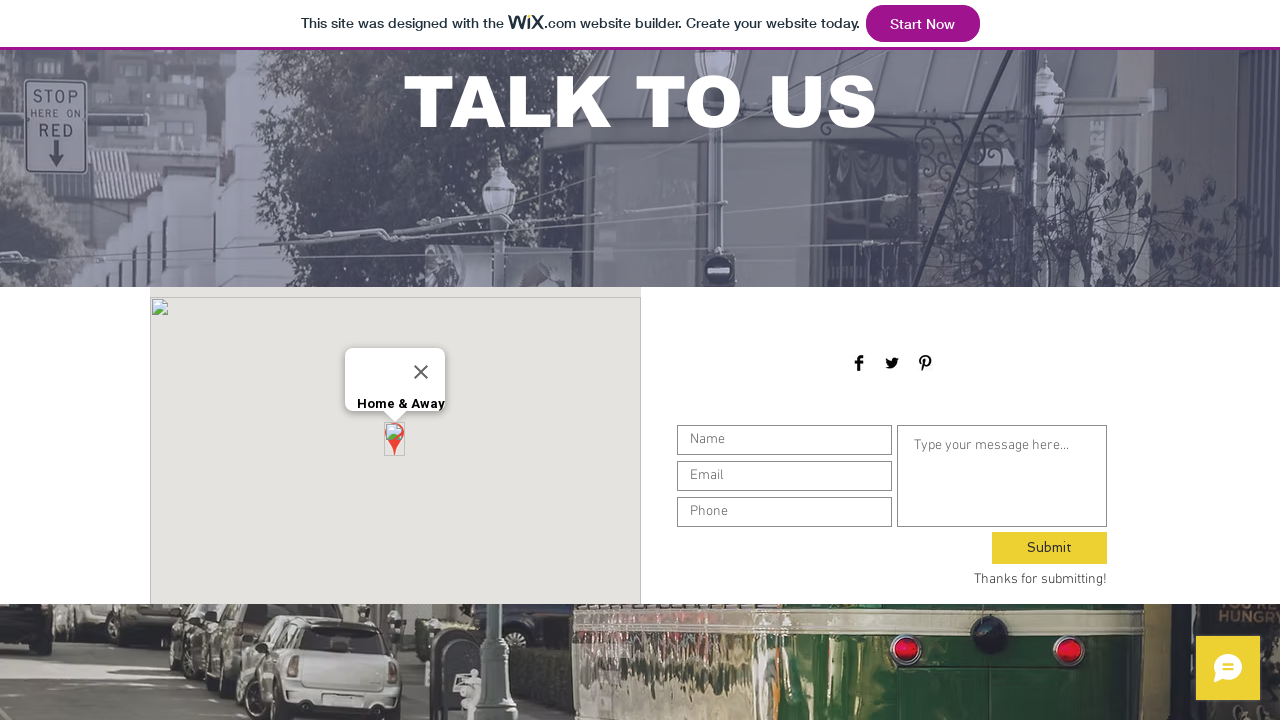

Name field became visible
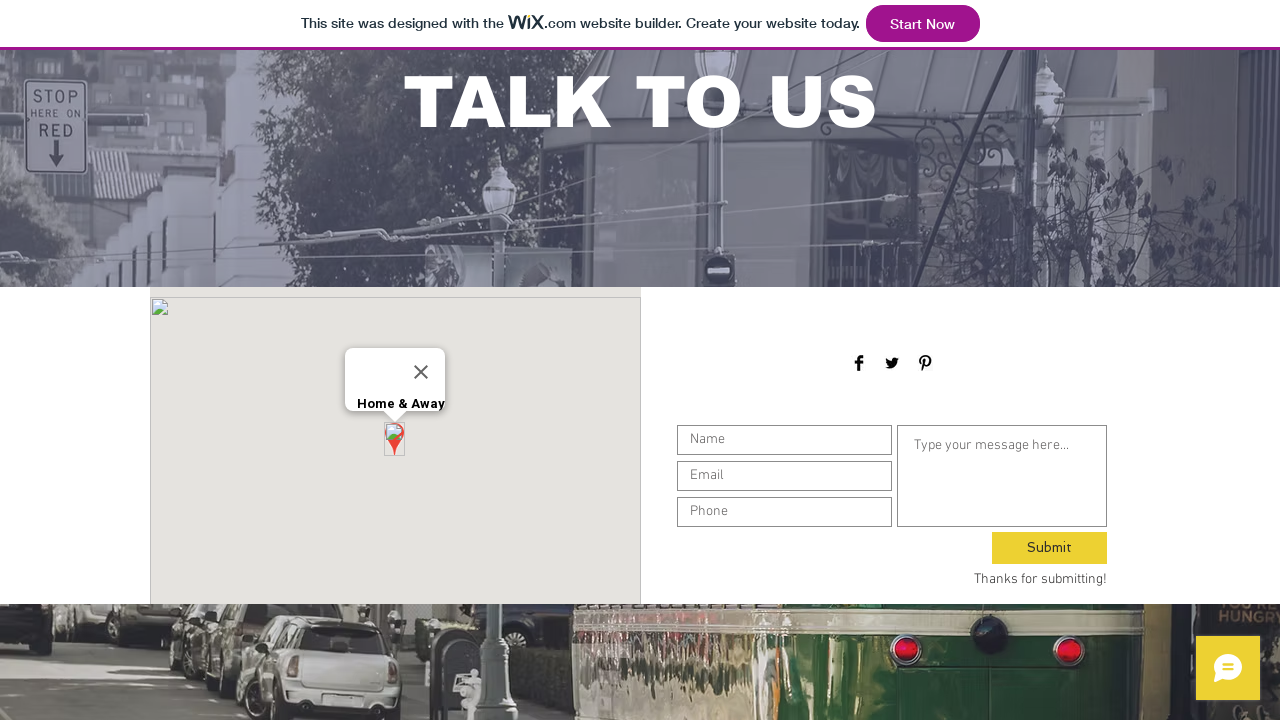

Filled name field with 'John McGinn' on #input_comp-jxbsa1e9
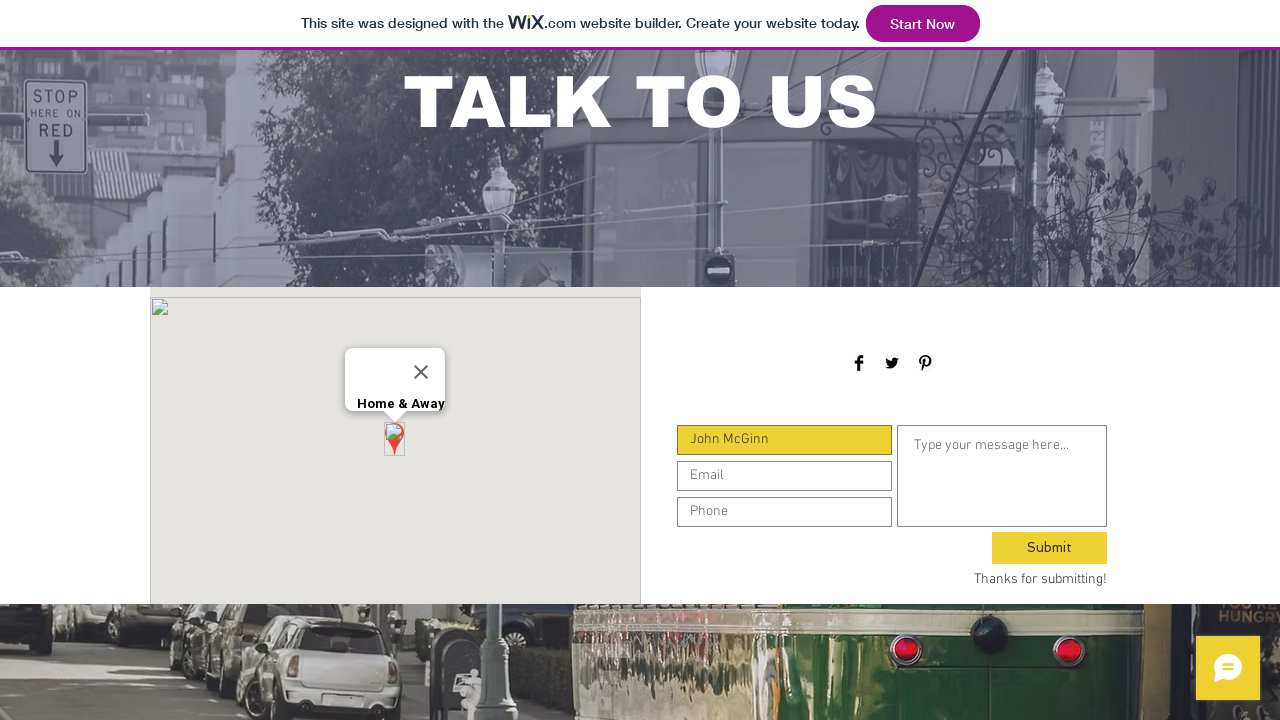

Email field became visible
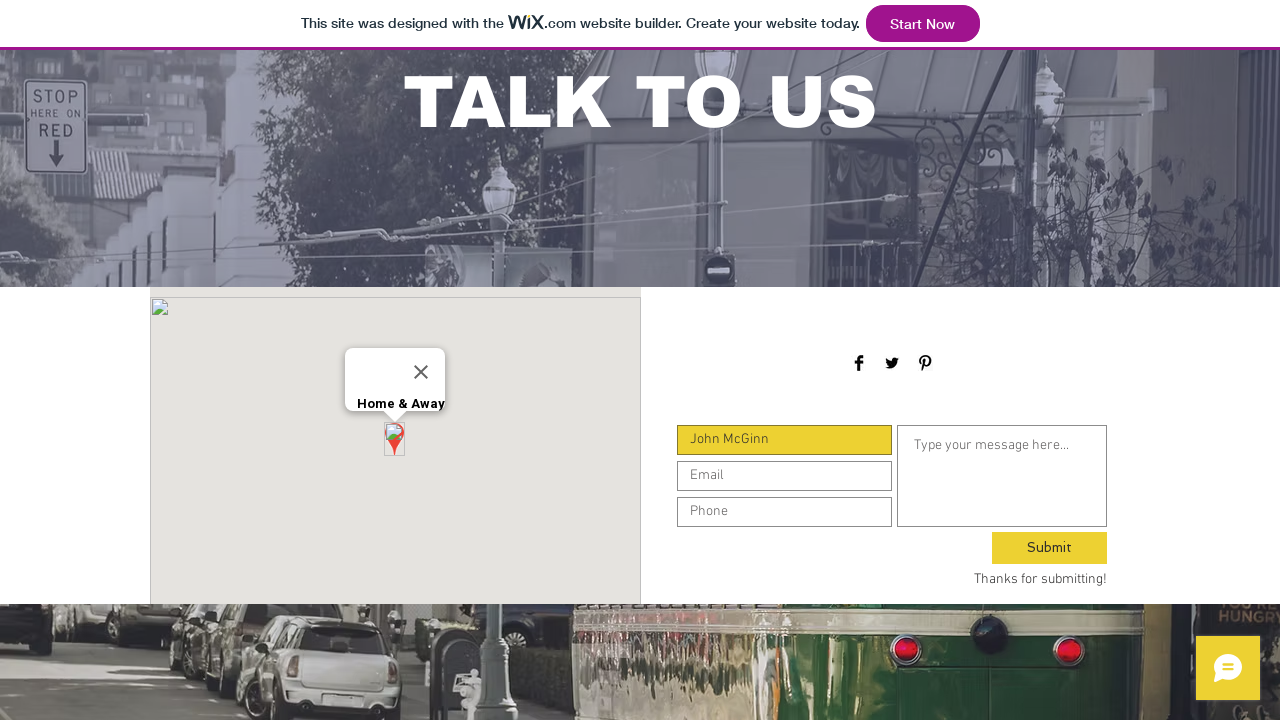

Filled email field with 'johnmcginn@gmail.com' on #input_comp-jxbsa1em
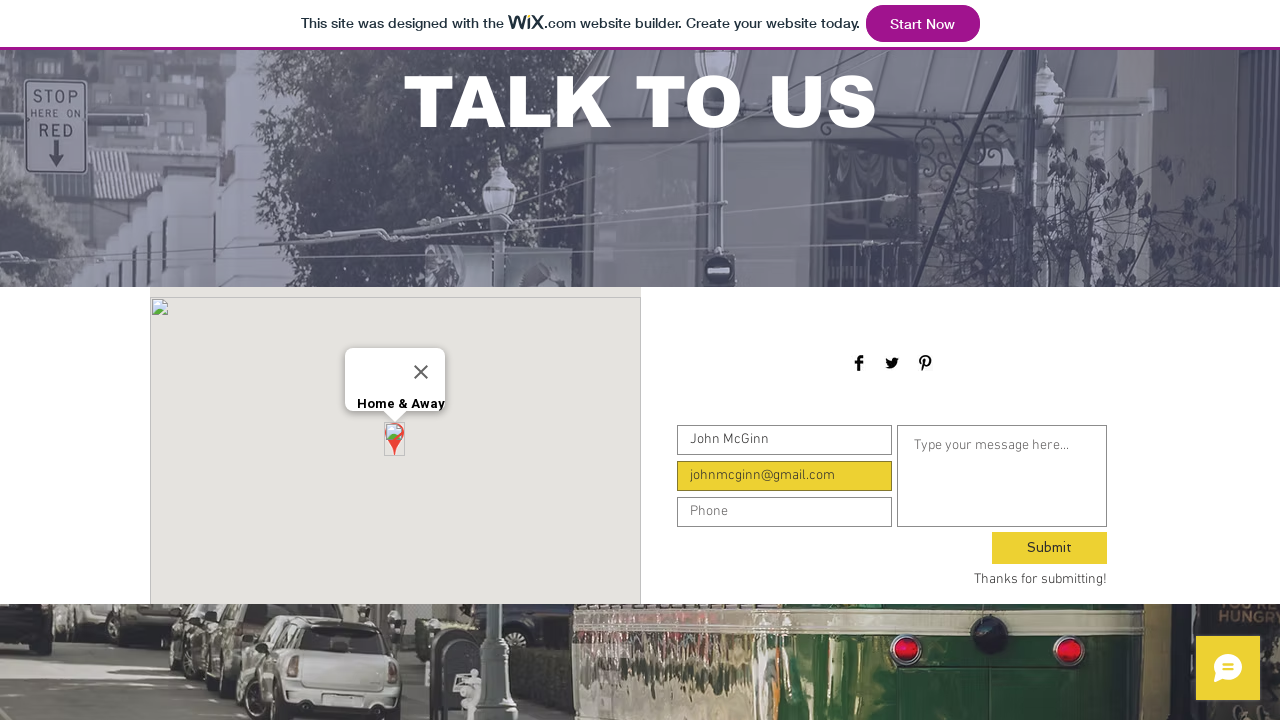

Phone number field became visible
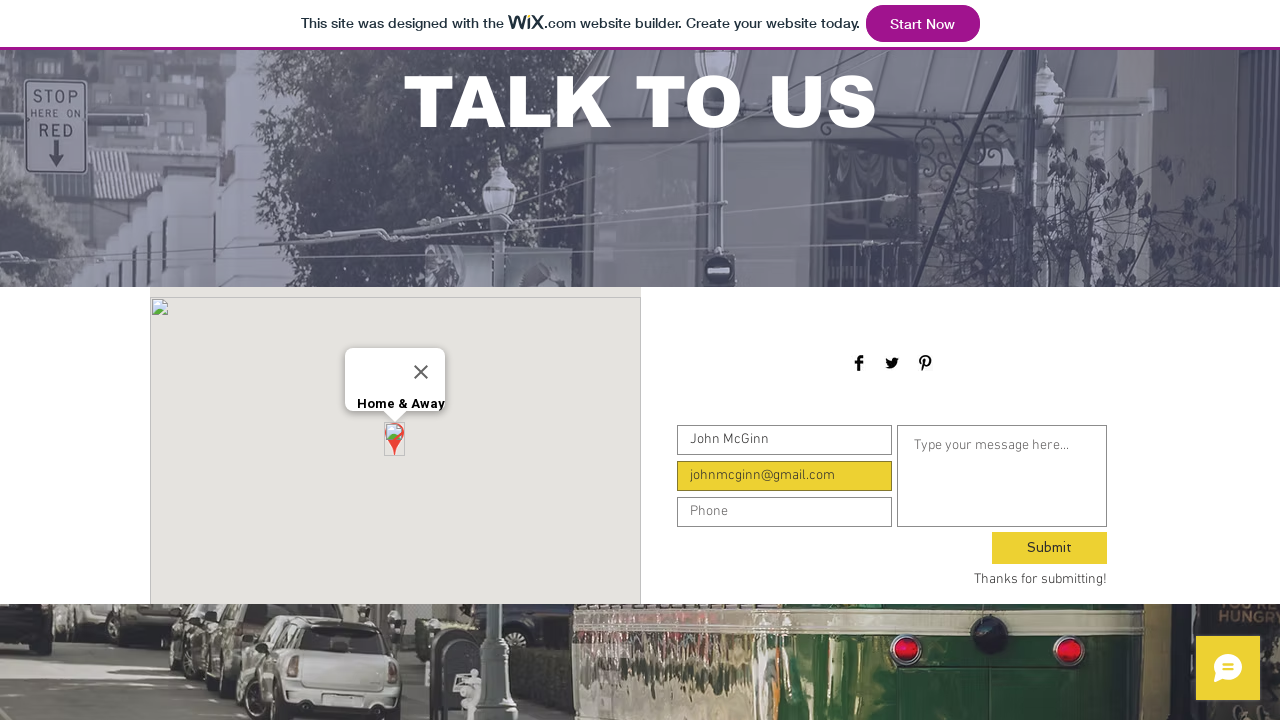

Filled phone number field with '40779852552' on #input_comp-jxbsa1ev
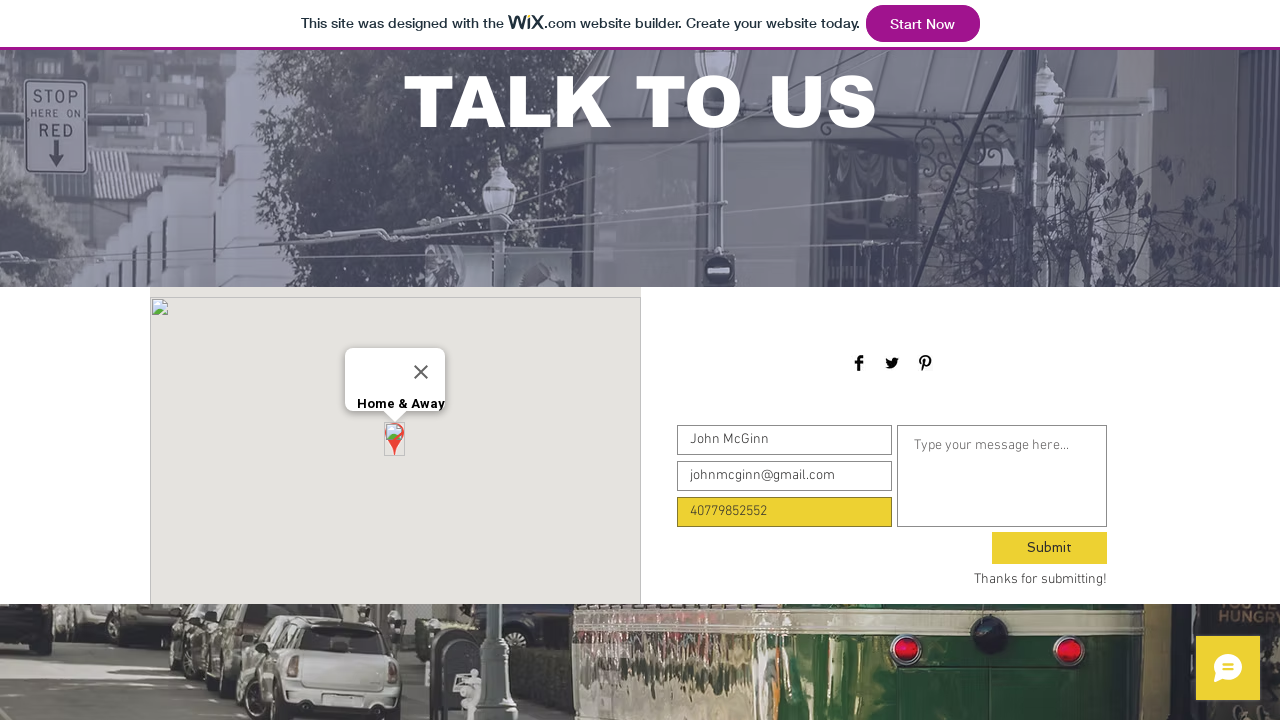

Message field became visible
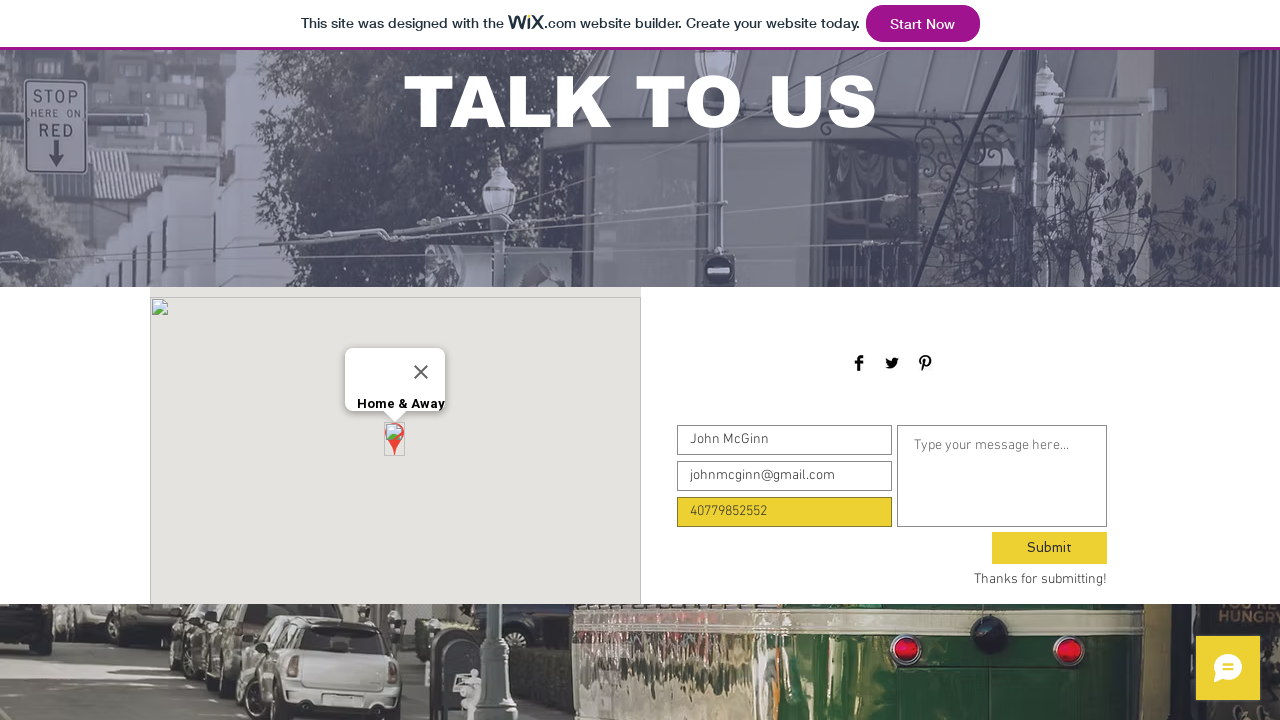

Filled message field with sample message on #textarea_comp-jxbsa1f7
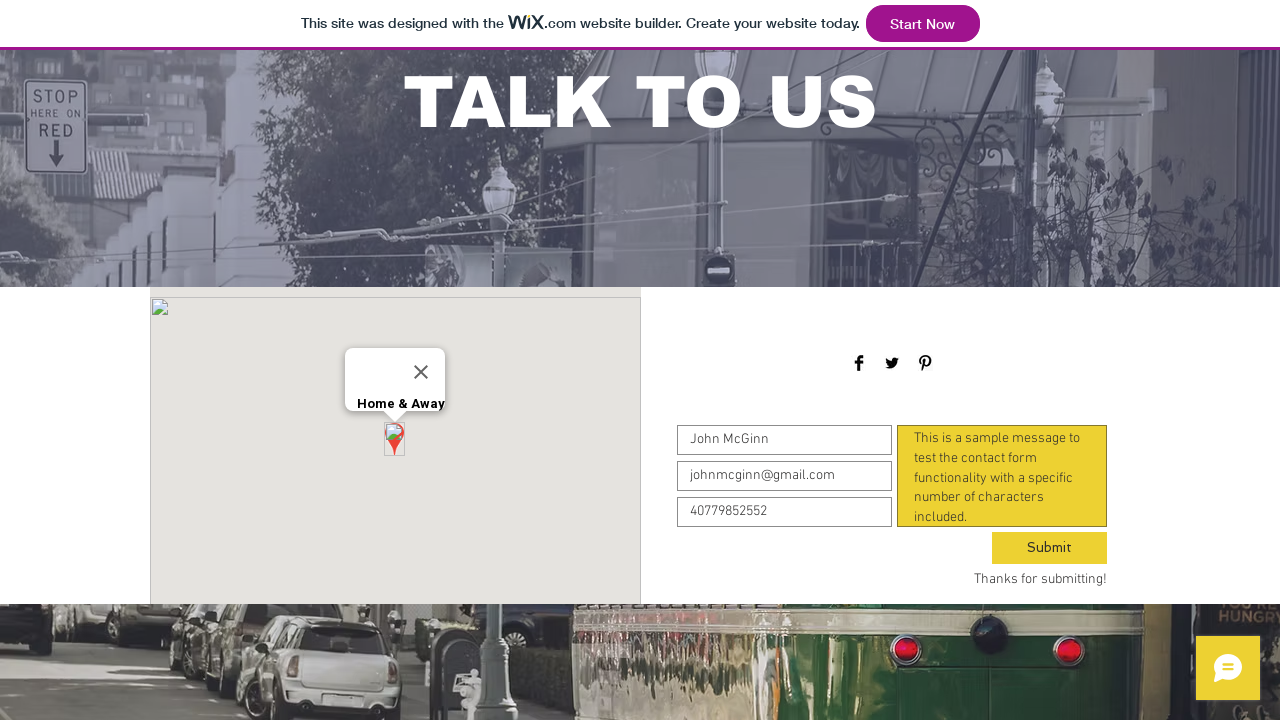

Submit button became visible
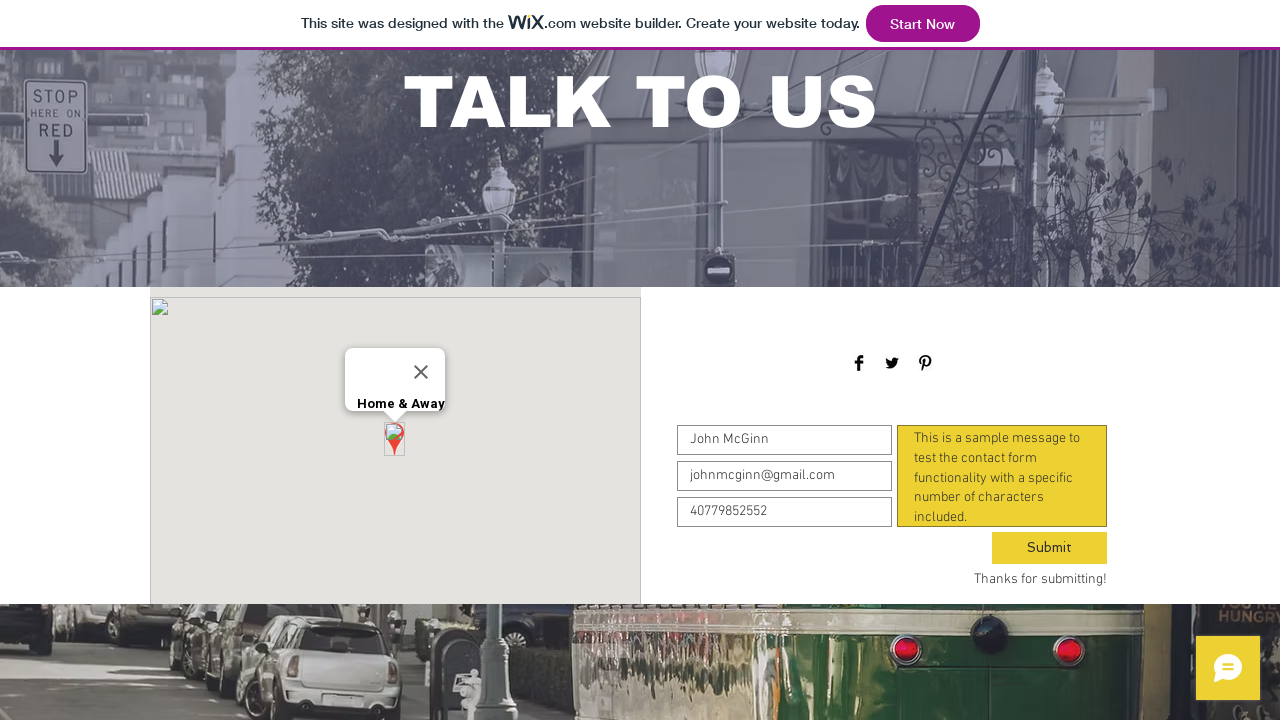

Clicked submit button to submit contact form at (1050, 548) on #comp-jxbsa1fi
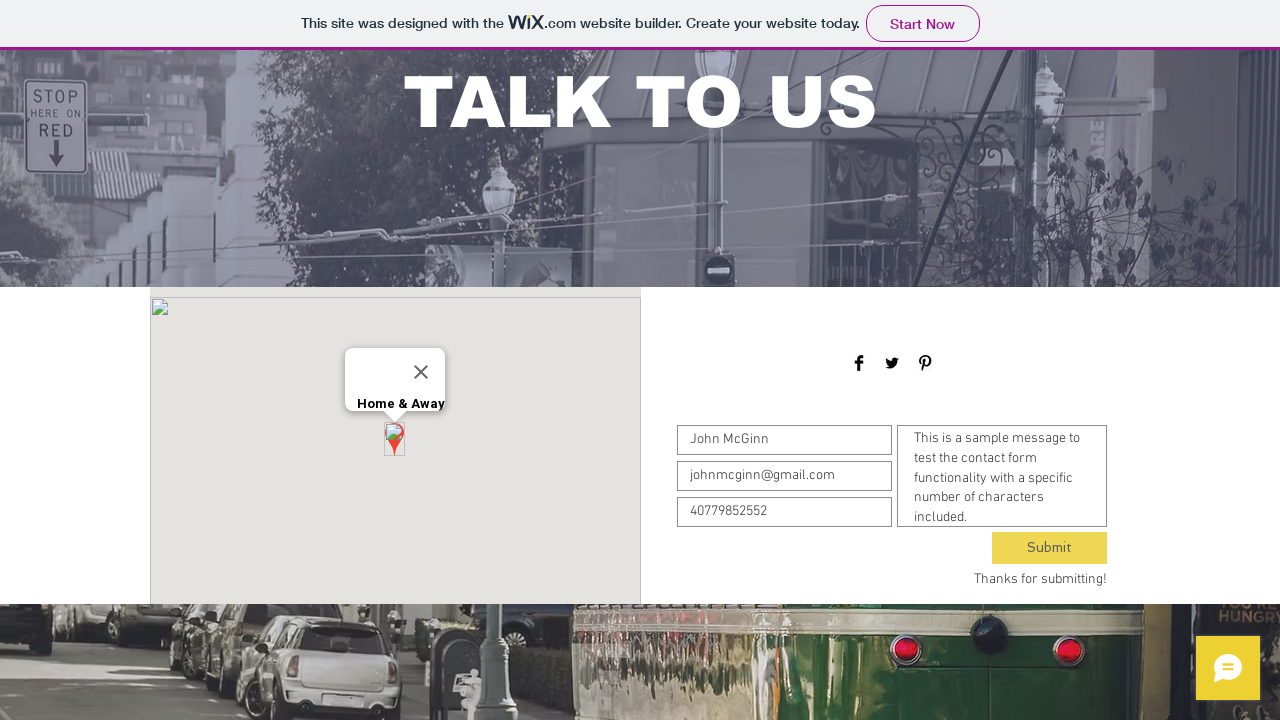

Confirmation message appeared - form submission successful
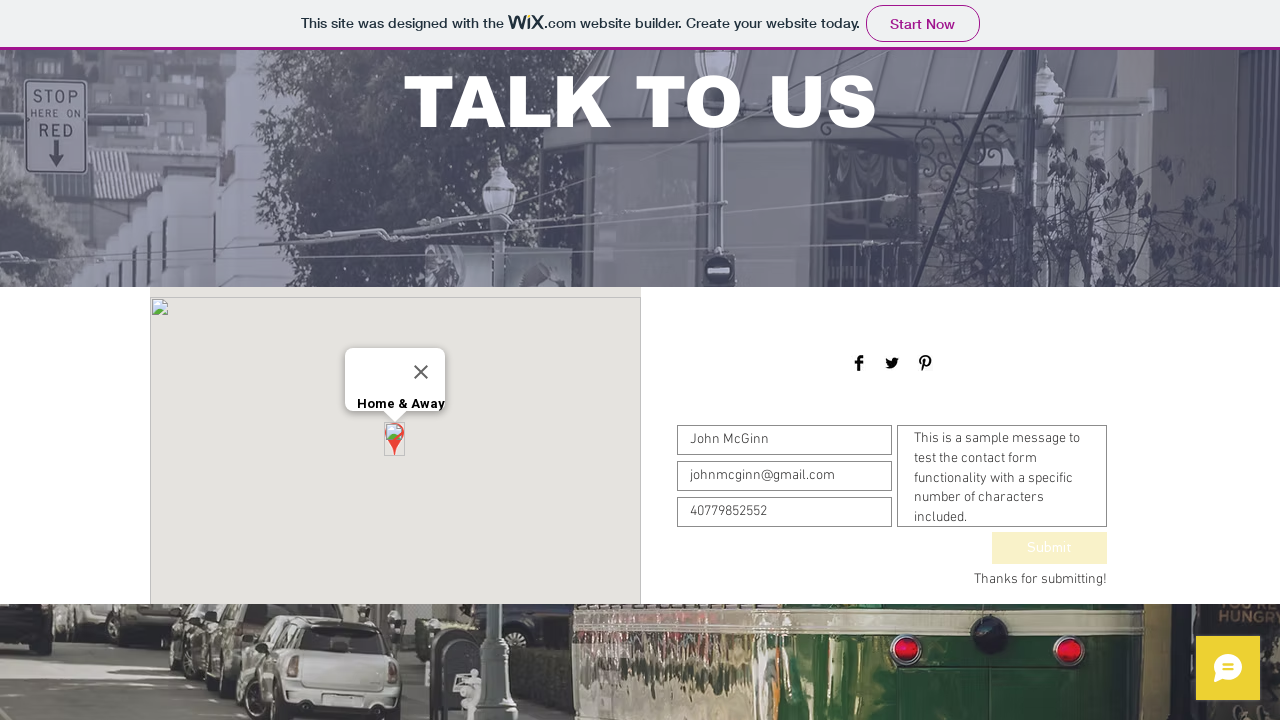

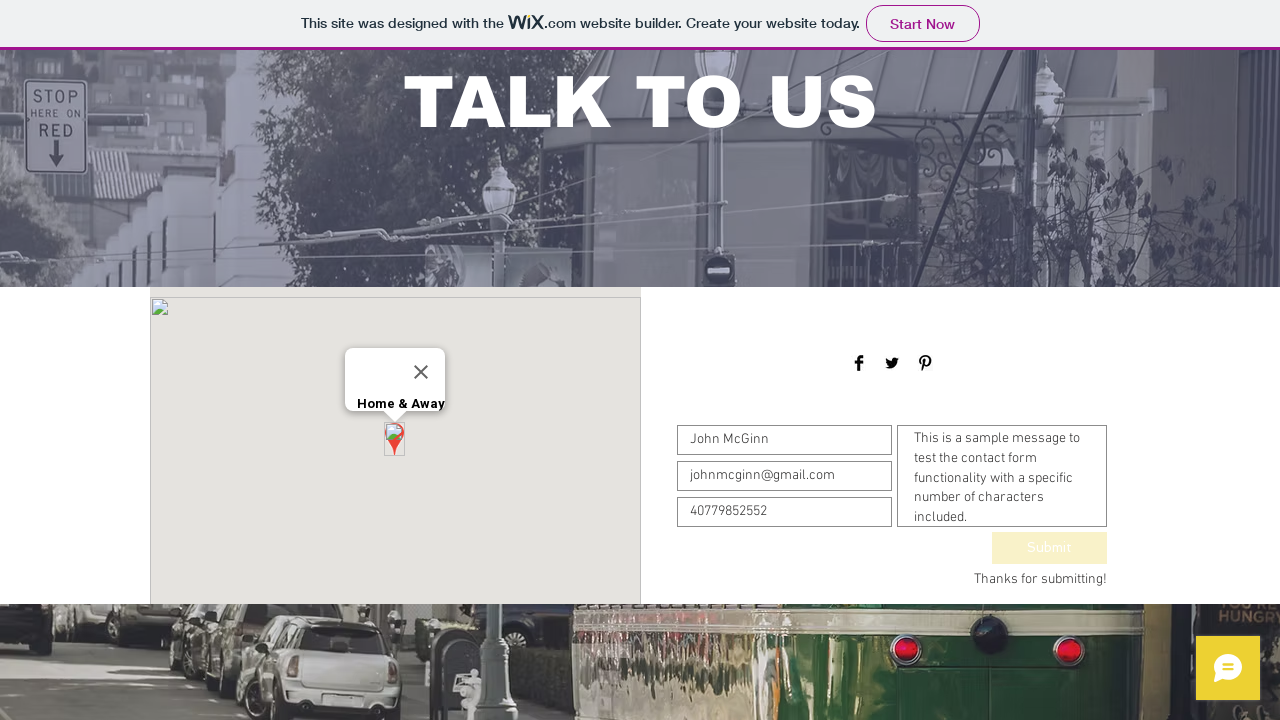